Navigates to the Vtiger CRM demo page and verifies the page title is loaded

Starting URL: https://demo.vtiger.com/vtigercrm/

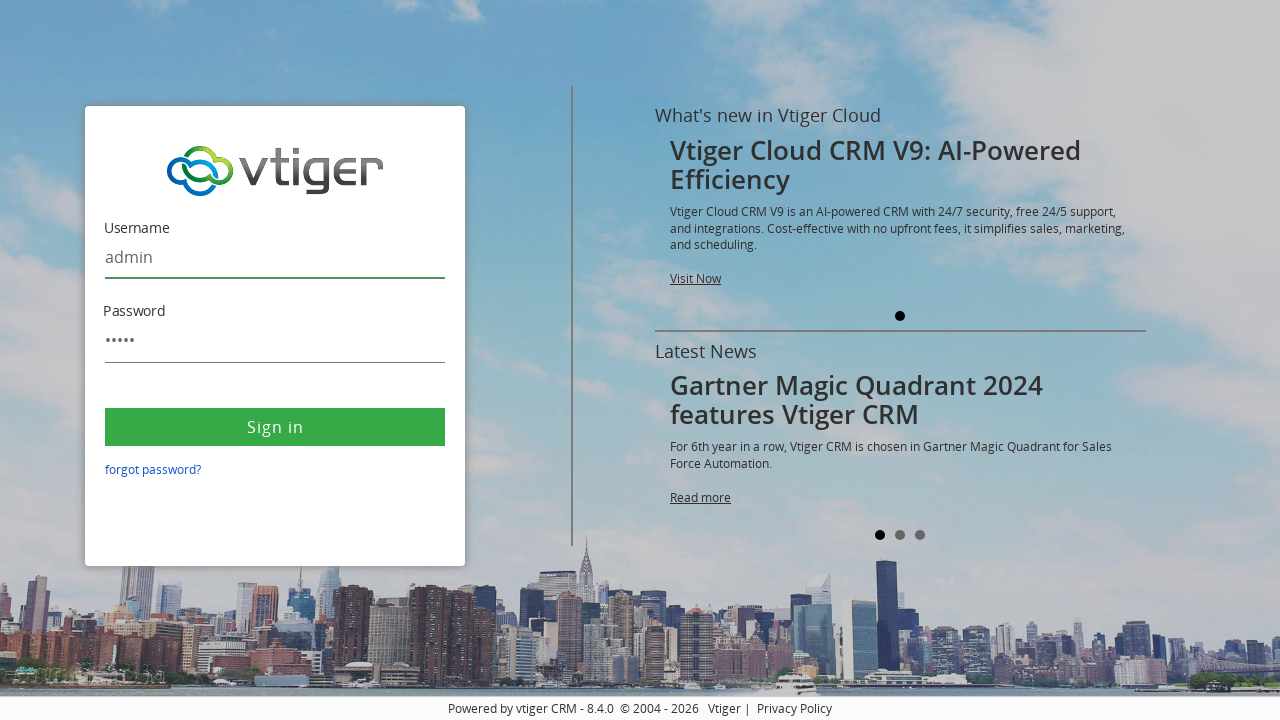

Waited for page to reach domcontentloaded state
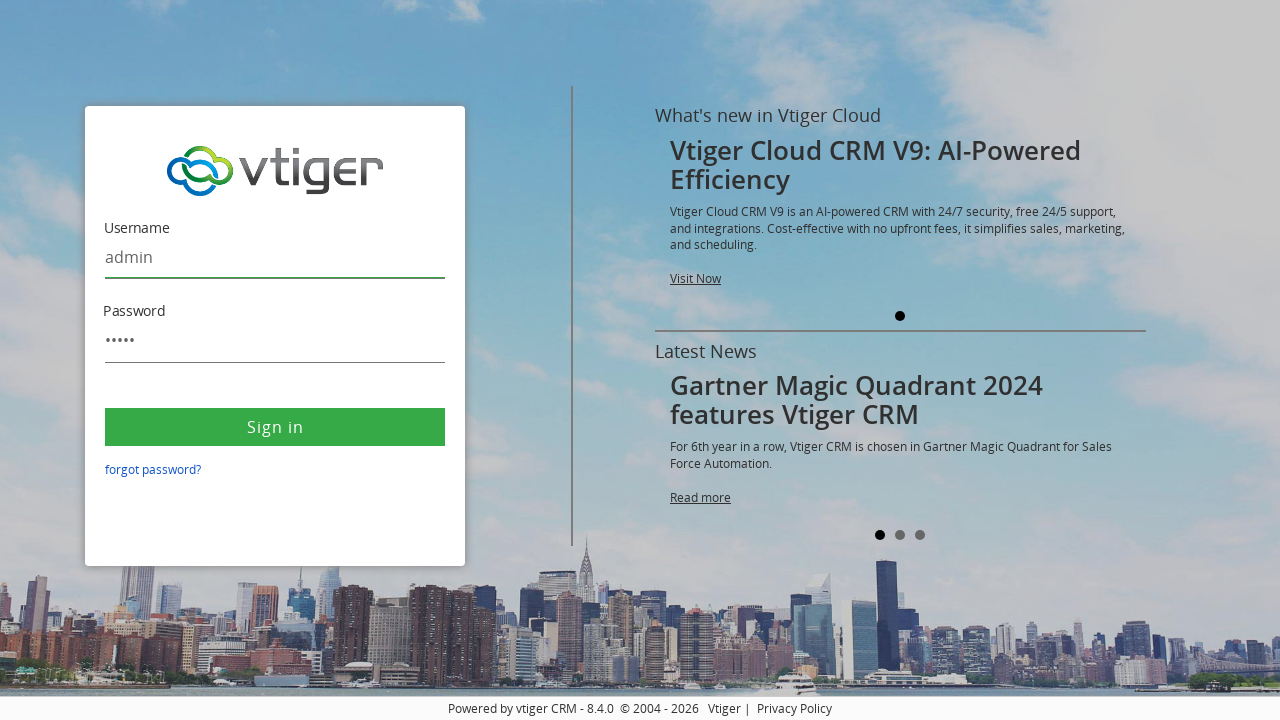

Retrieved page title: vtiger
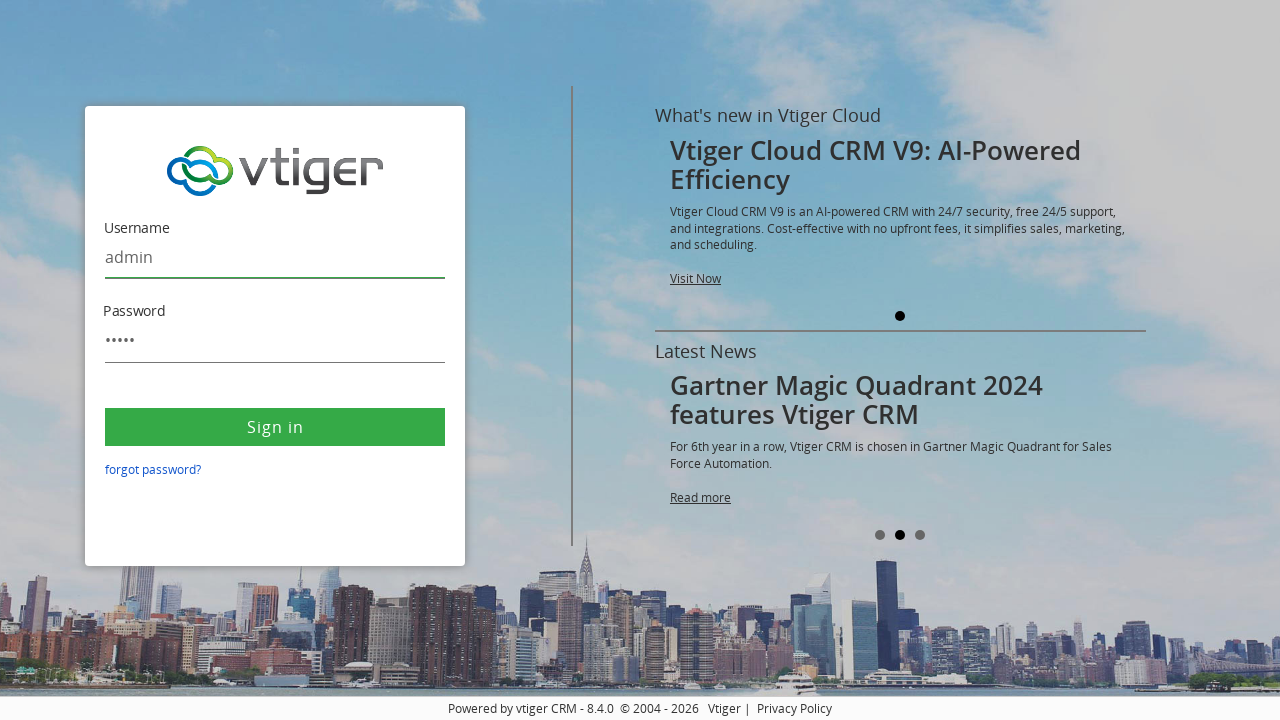

Printed page title to console
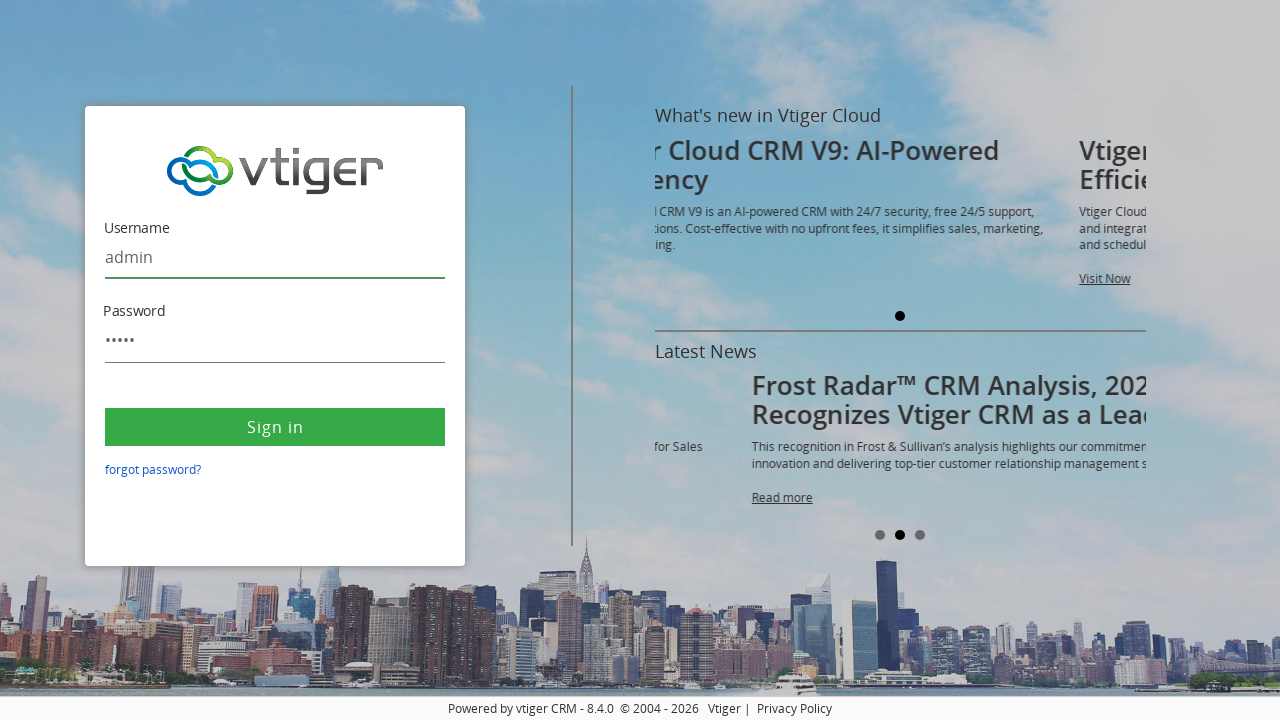

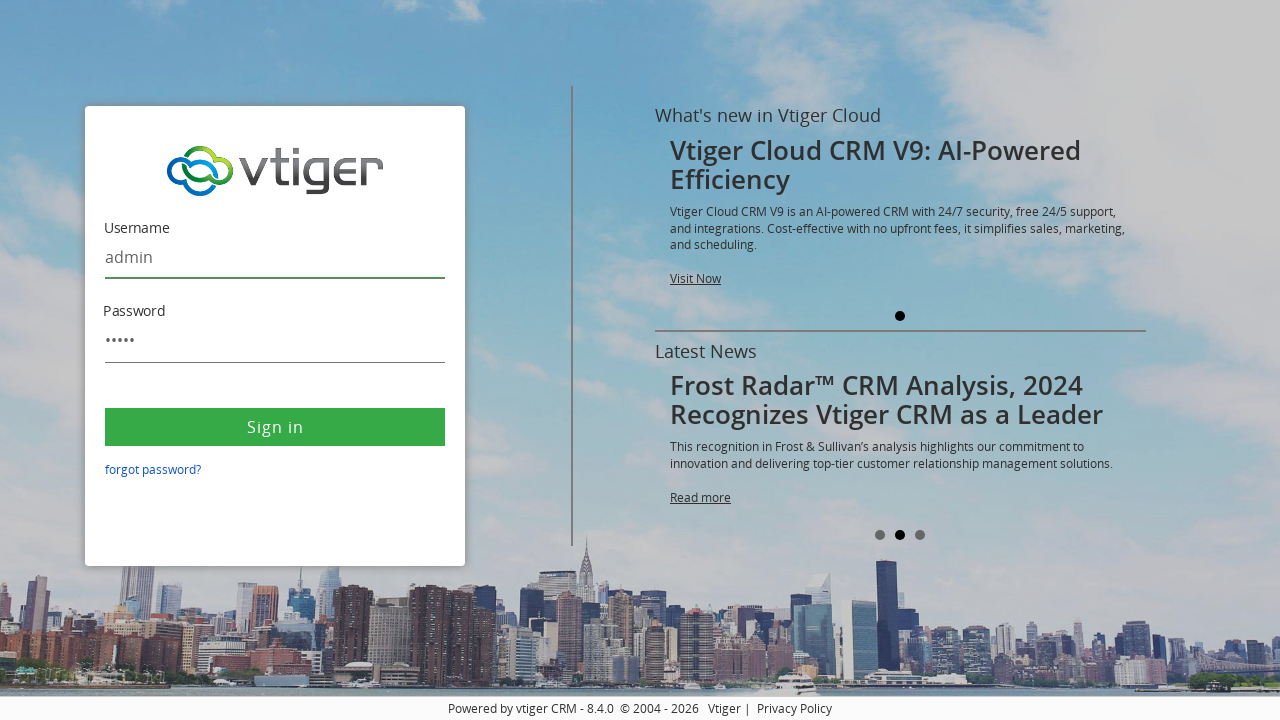